Navigates to Playwright website, verifies page title contains "Playwright", checks the "Get Started" link attributes, clicks it, and verifies the Installation heading is visible

Starting URL: http://playwright.dev

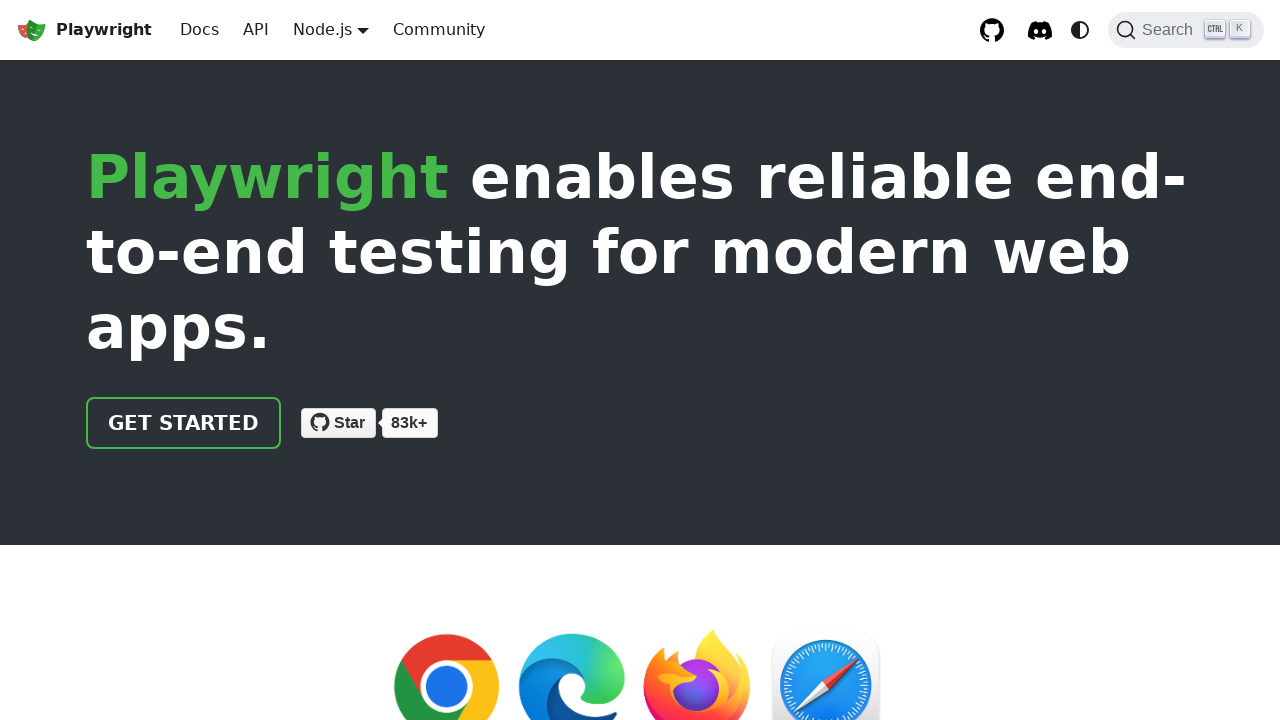

Verified page title contains 'Playwright'
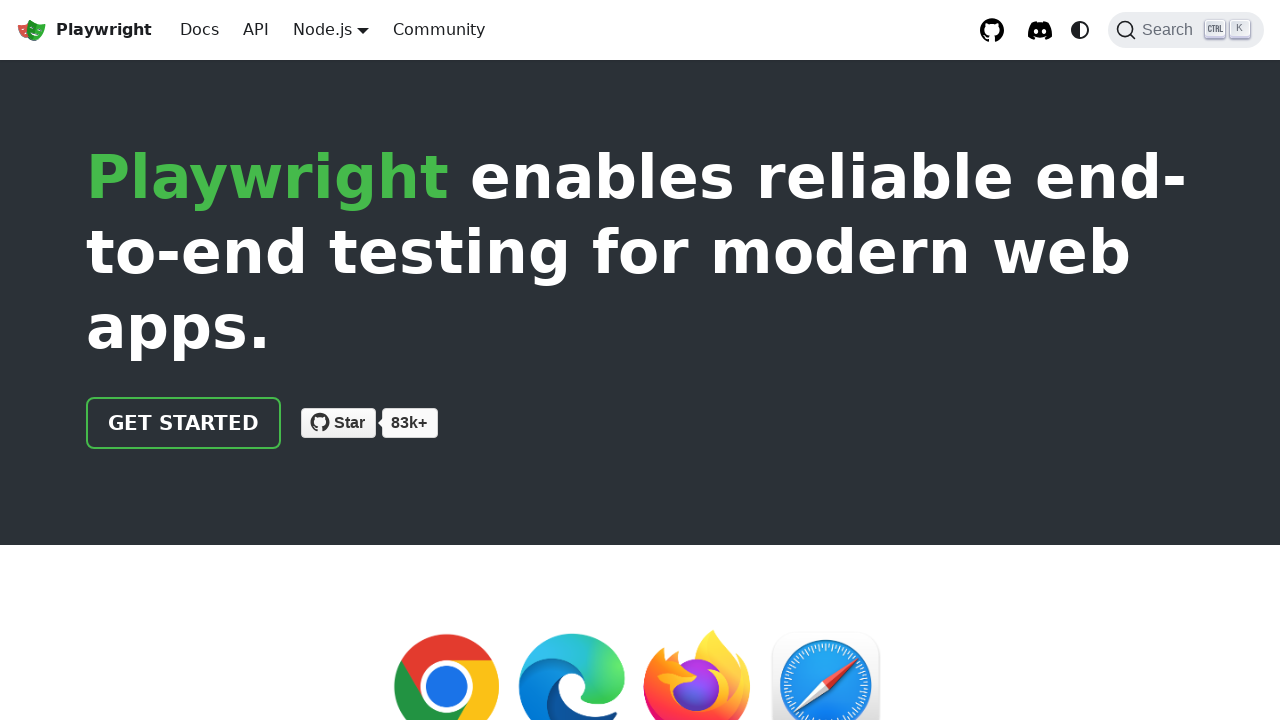

Located 'Get Started' link
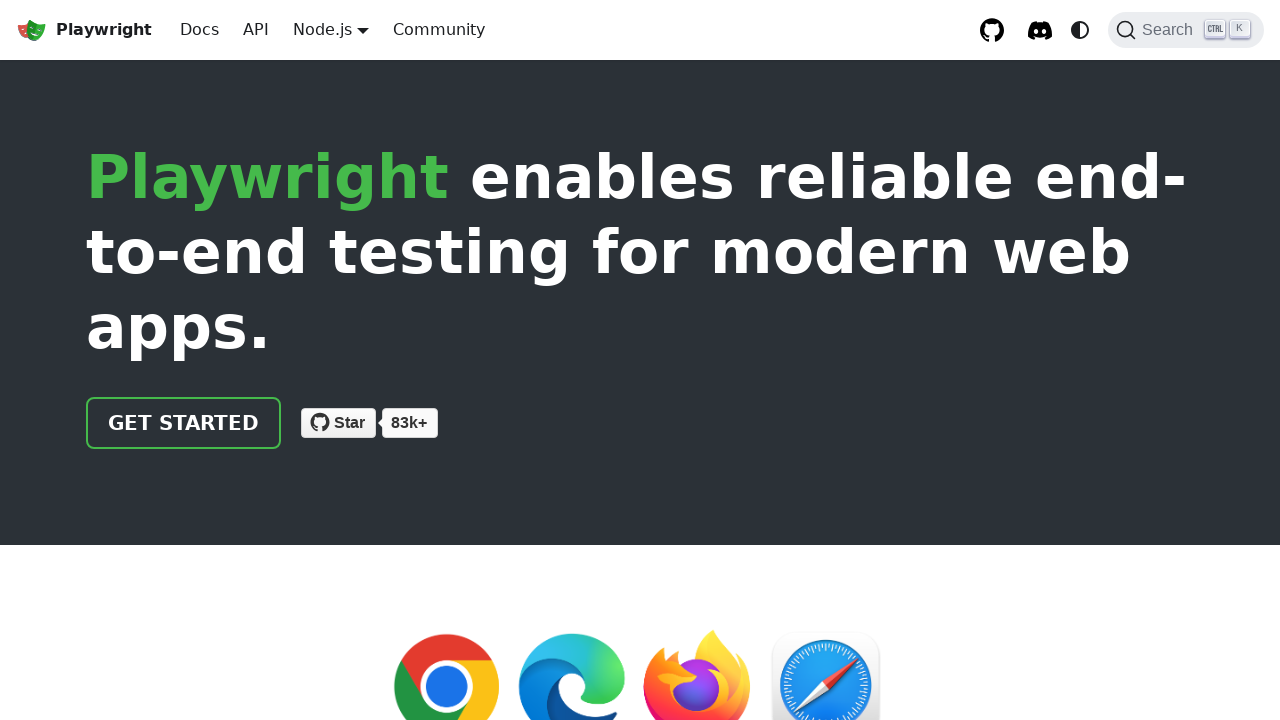

Verified 'Get Started' link has href='/docs/intro'
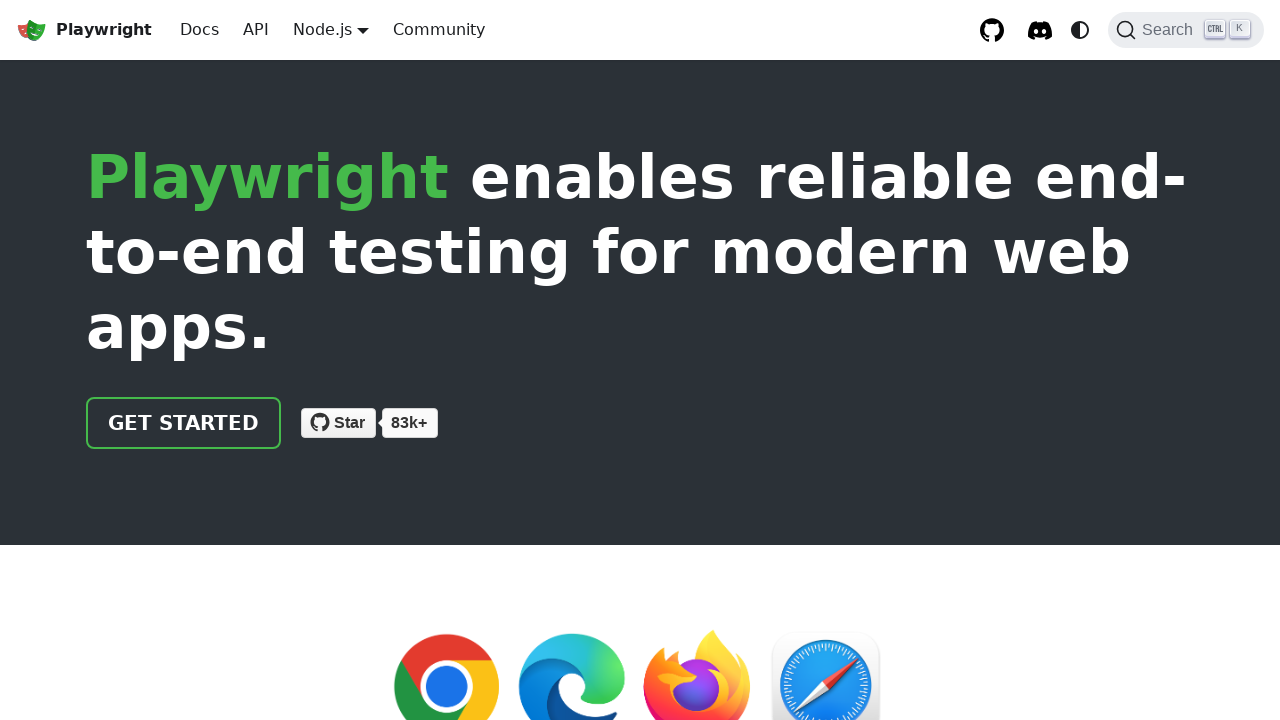

Clicked 'Get Started' link at (184, 423) on internal:role=link[name="Get Started"i]
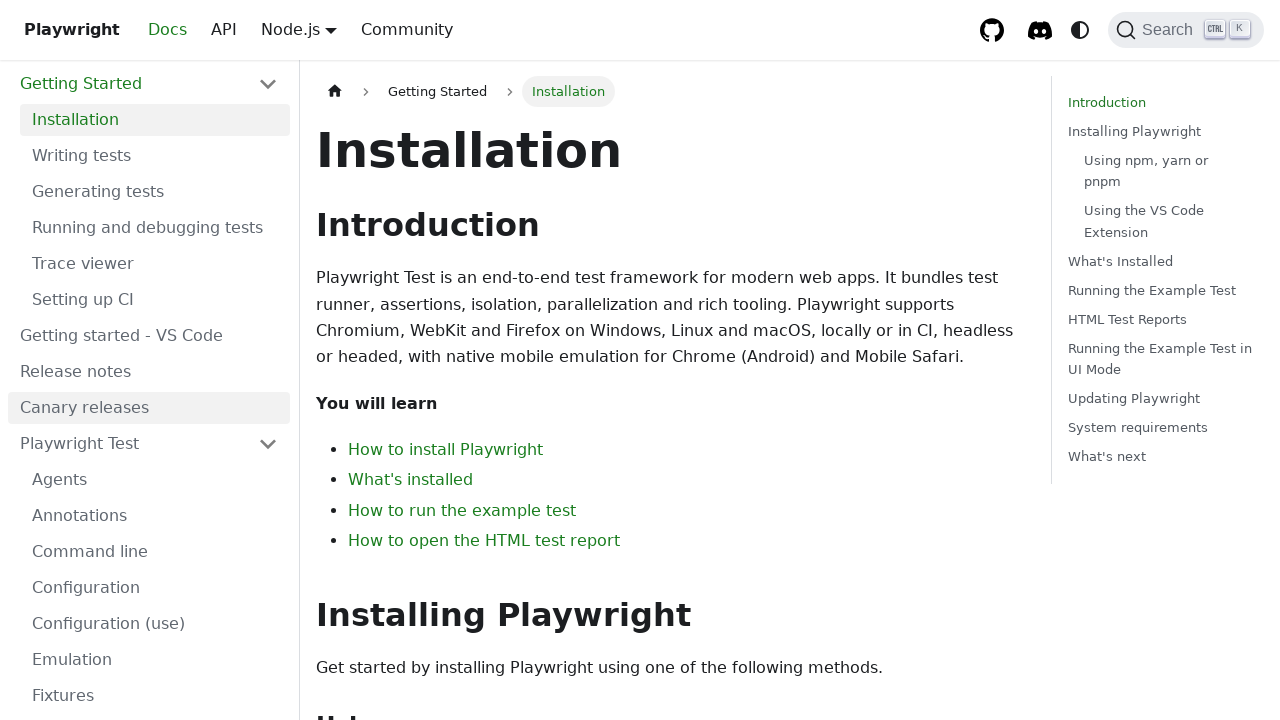

Verified 'Installation' heading is visible
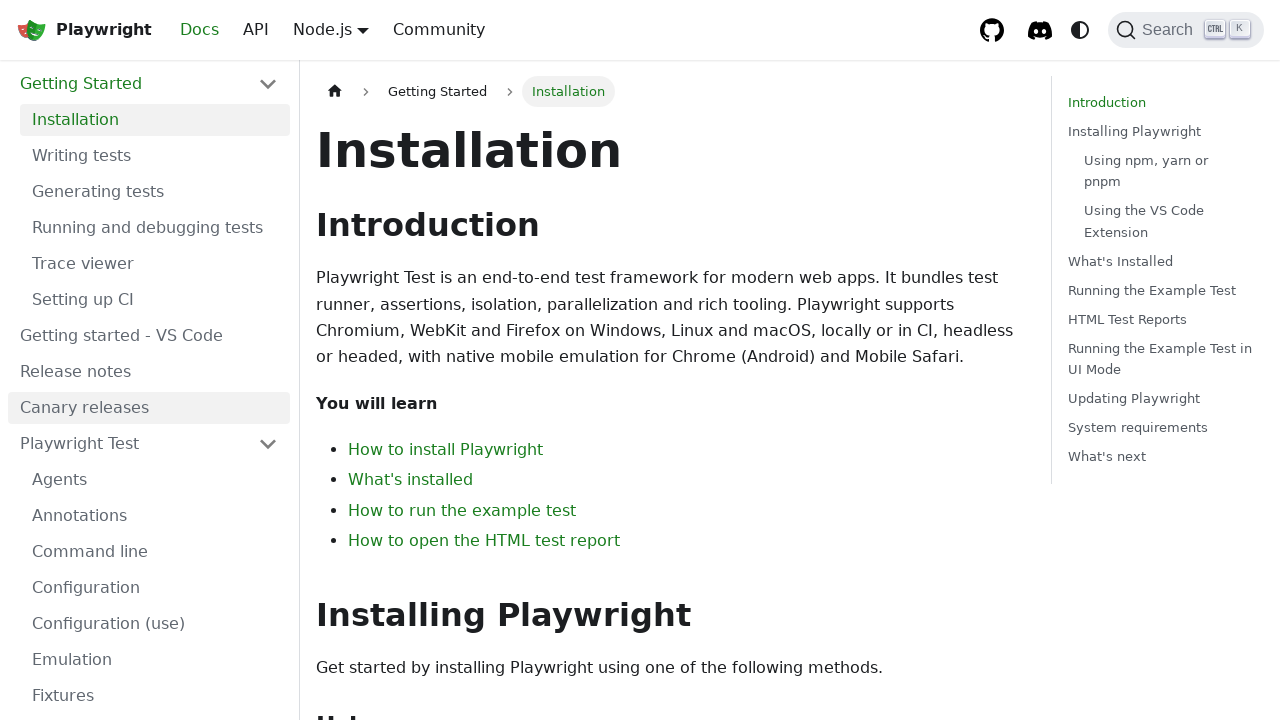

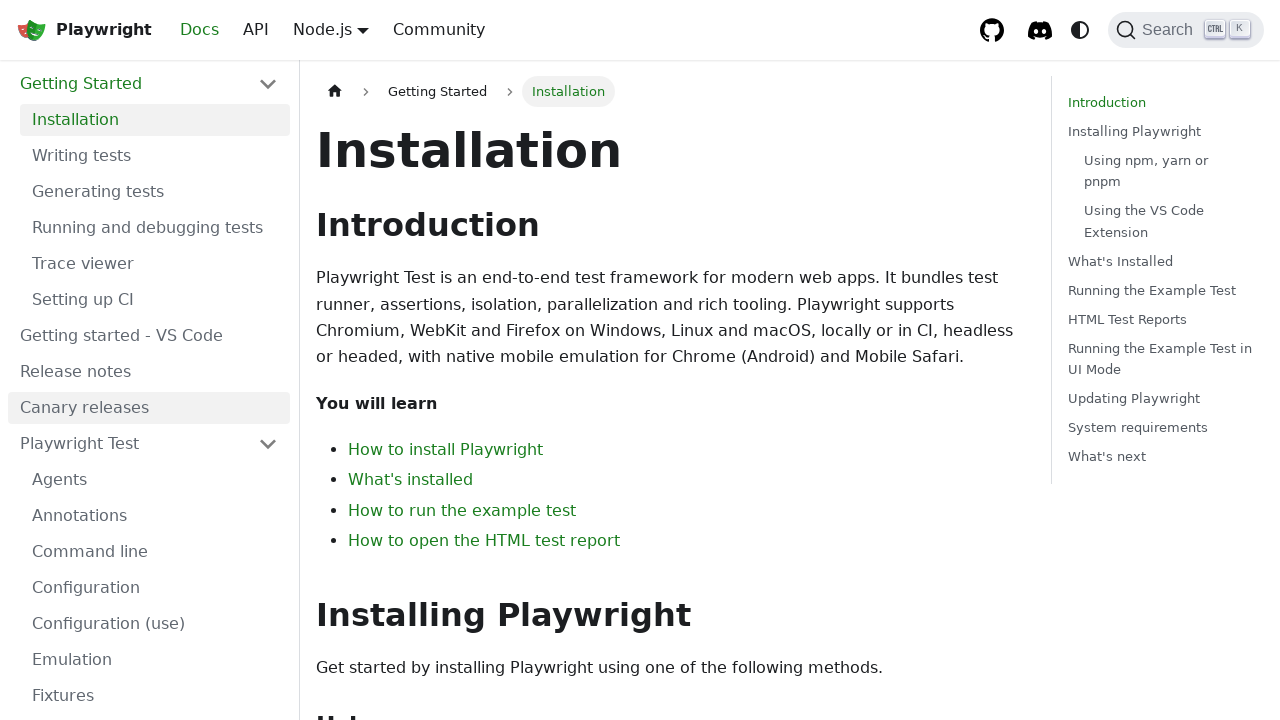